Tests passenger selection by adding multiple adults and searching for flights

Starting URL: https://rahulshettyacademy.com/dropdownsPractise/

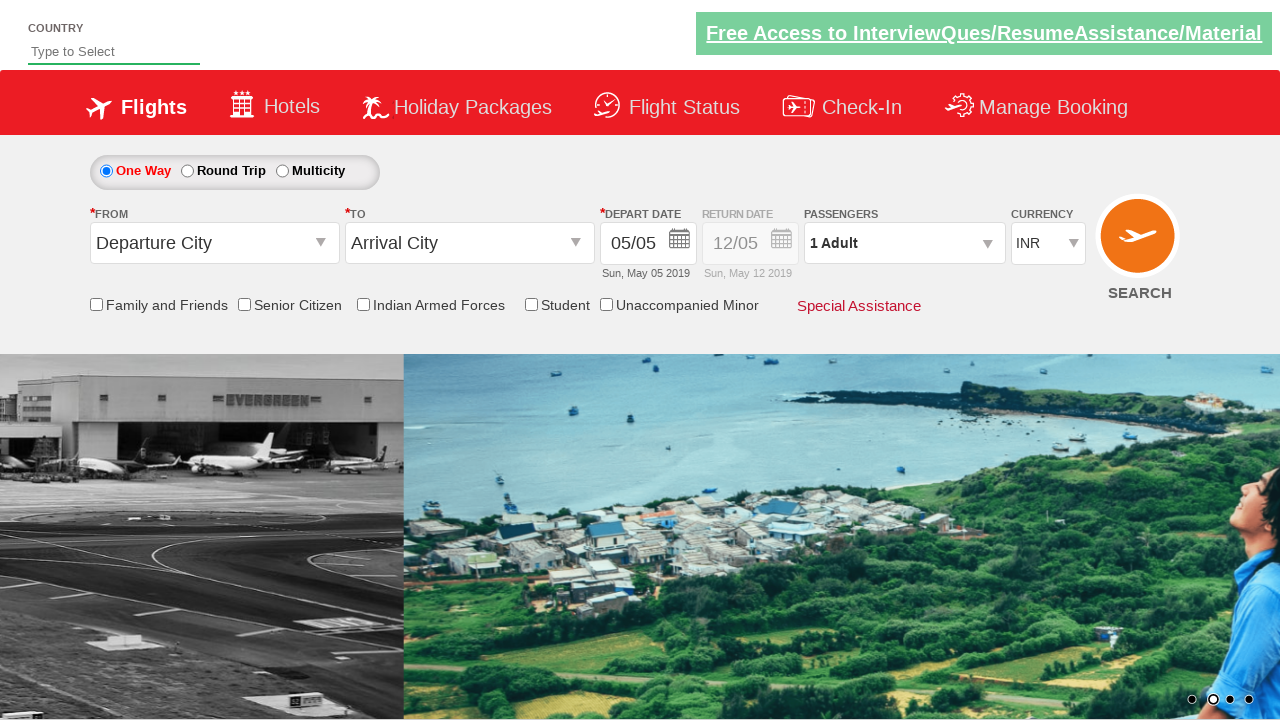

Clicked on passenger info dropdown at (904, 243) on #divpaxinfo
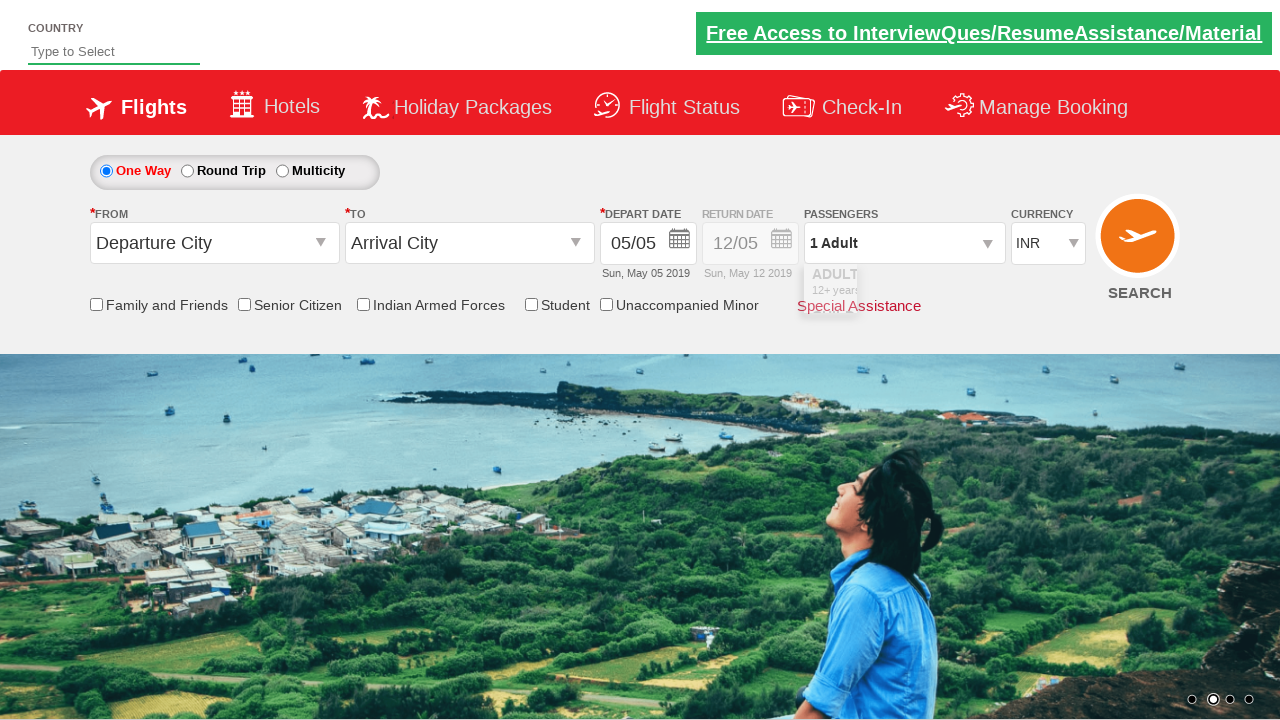

Clicked increment button to add an adult passenger at (982, 288) on #hrefIncAdt
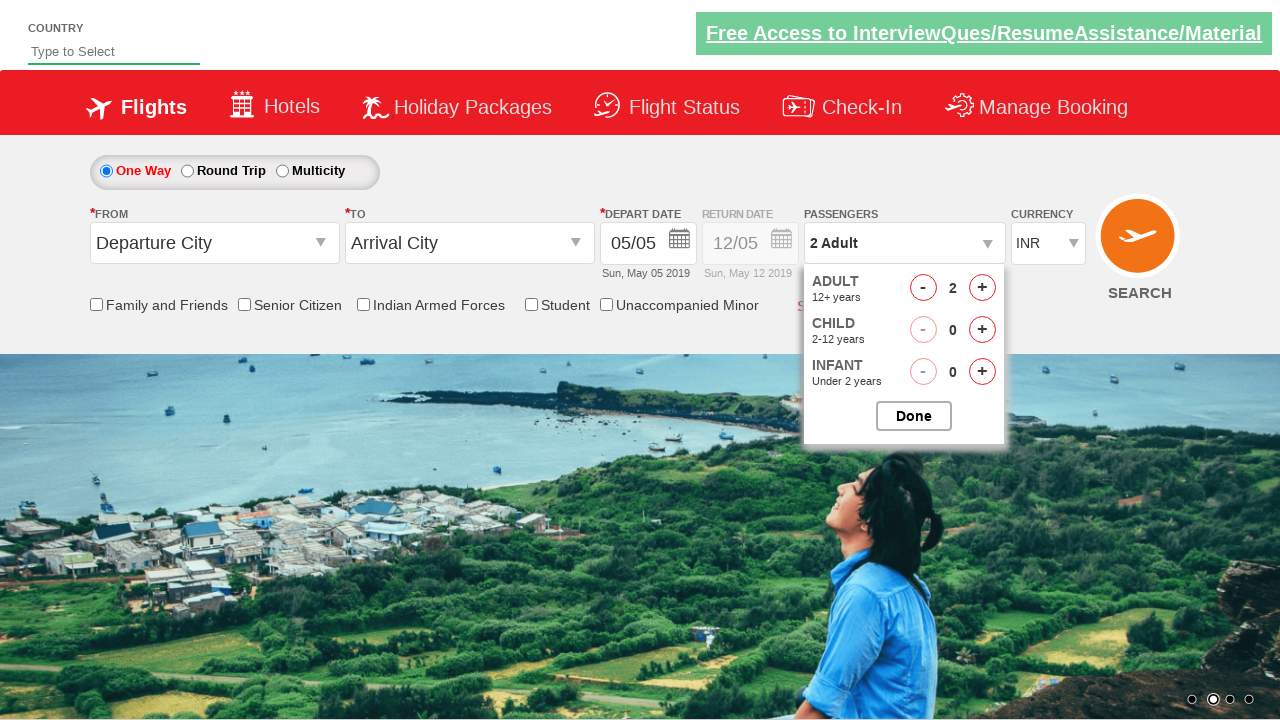

Clicked increment button to add an adult passenger at (982, 288) on #hrefIncAdt
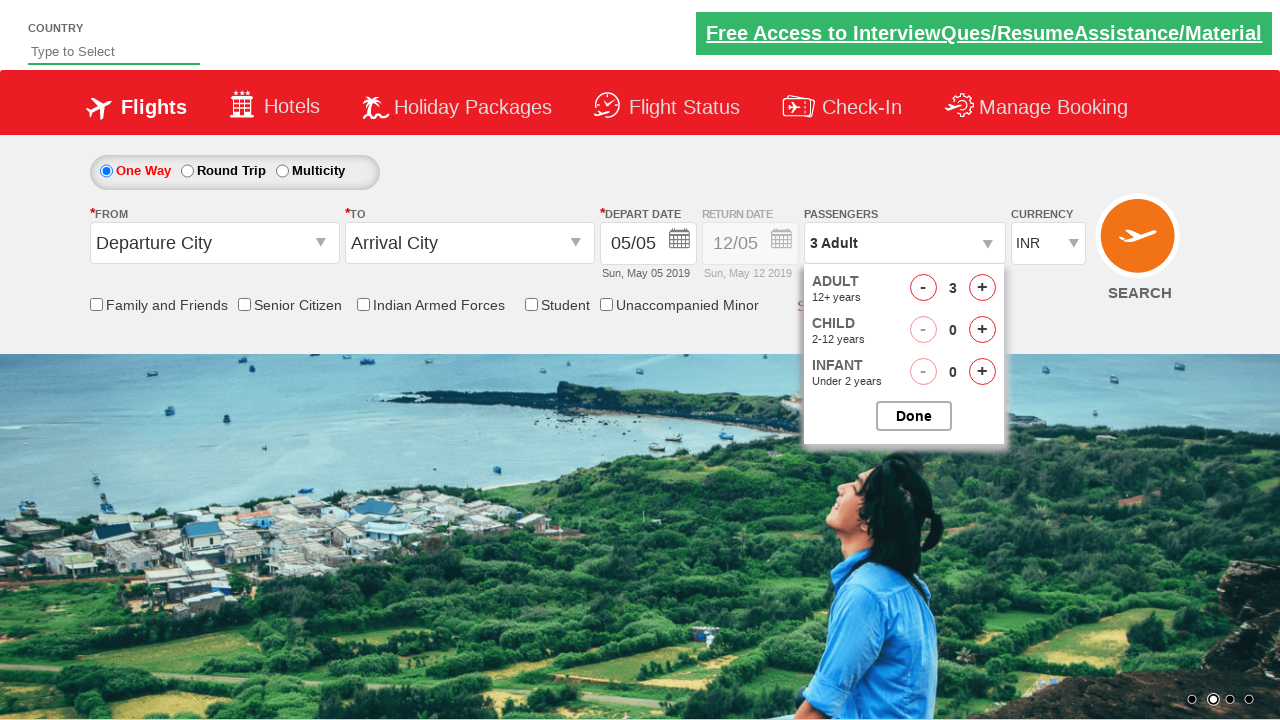

Clicked Done button to confirm passenger selection at (914, 416) on input[value='Done']
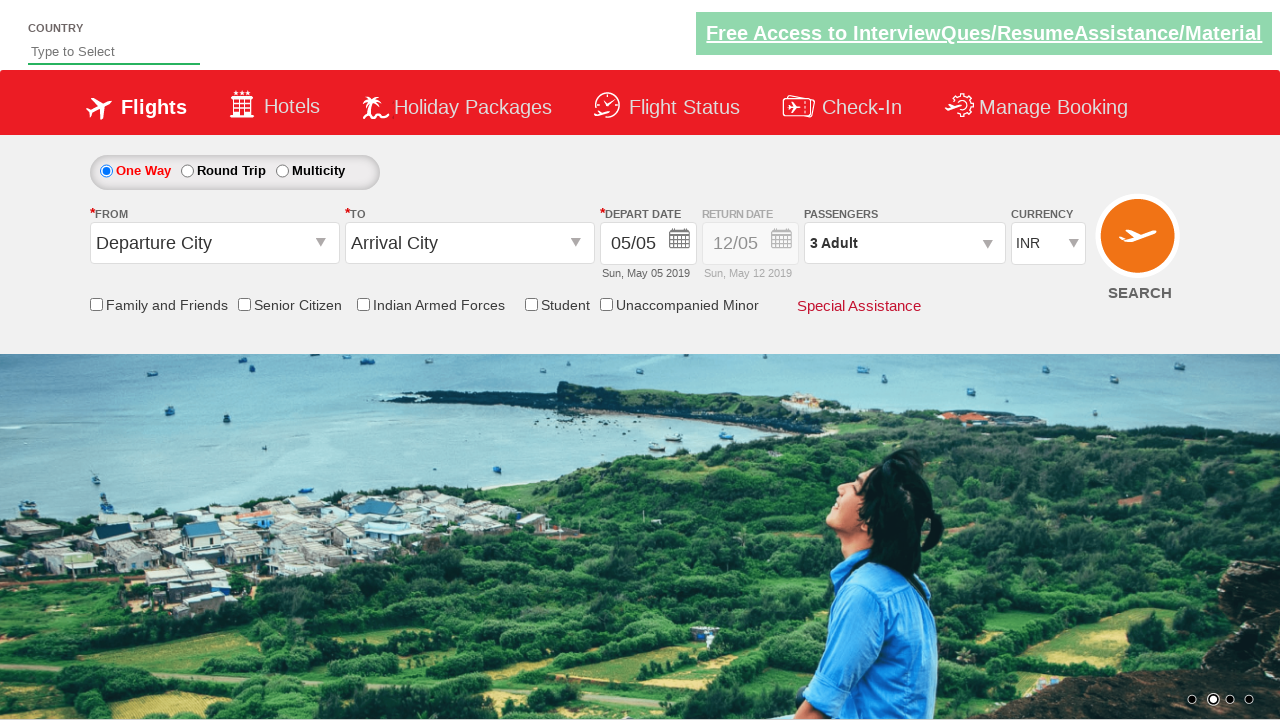

Clicked Find Flights button to search for flights at (1140, 245) on #ctl00_mainContent_btn_FindFlights
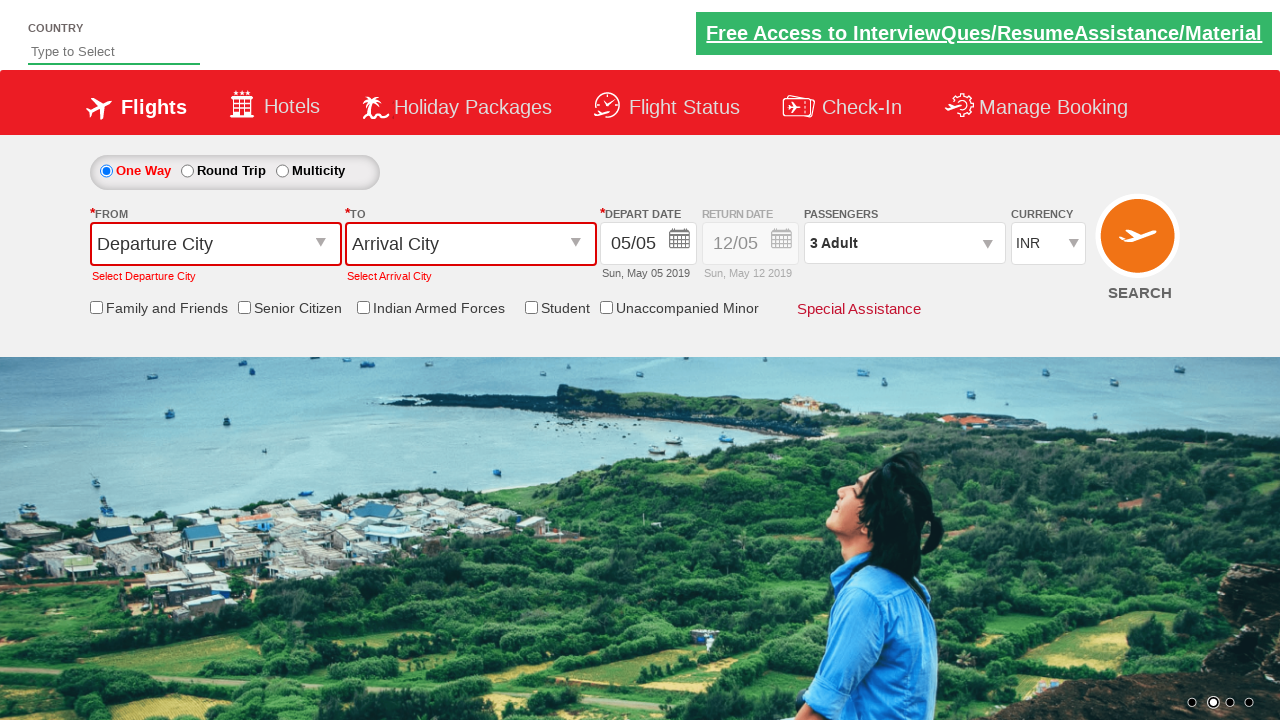

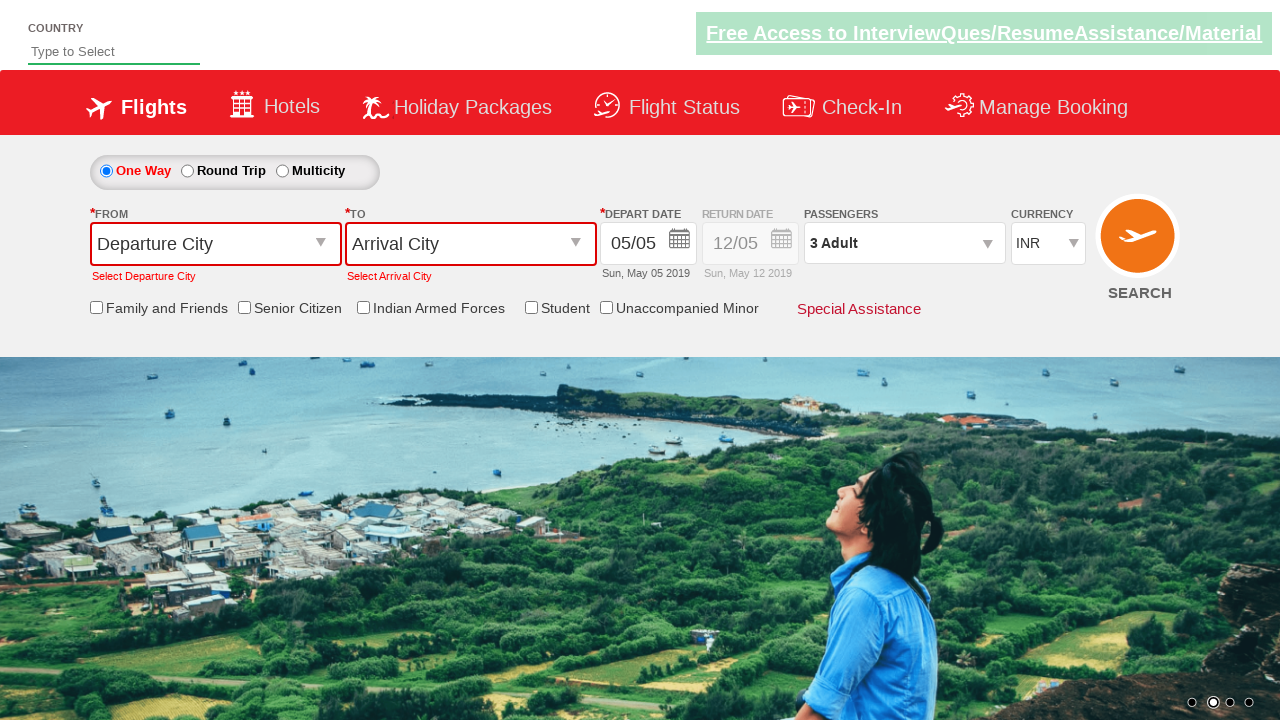